Tests the radio button selection for 'Impressive' option and verifies the confirmation message is displayed correctly.

Starting URL: https://demoqa.com/radio-button

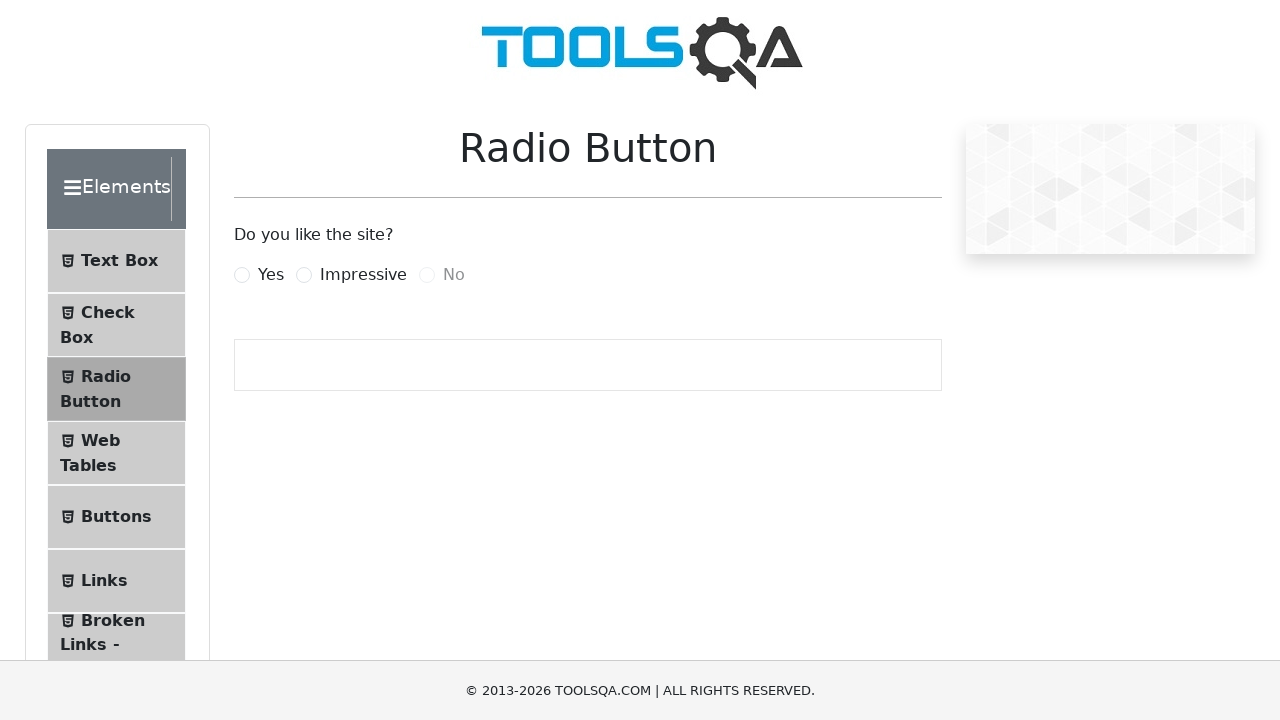

Clicked on the 'Impressive' radio button label at (363, 275) on label[for='impressiveRadio']
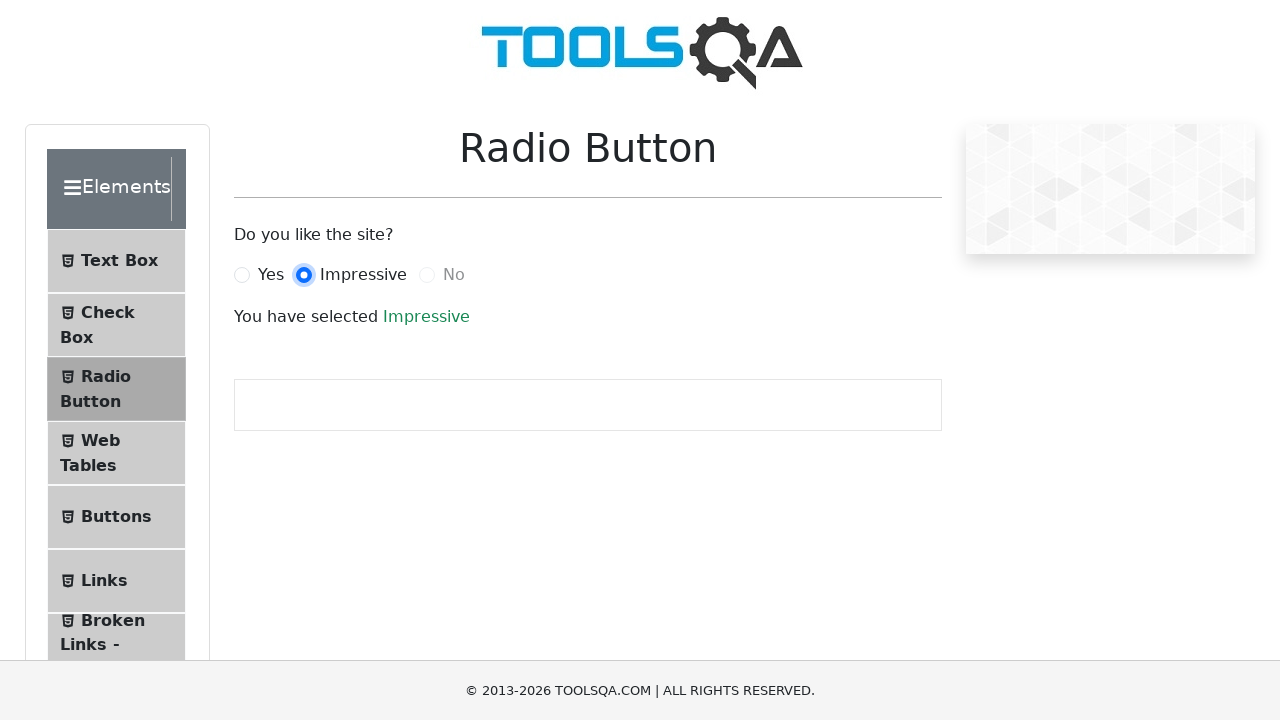

Confirmation message element appeared
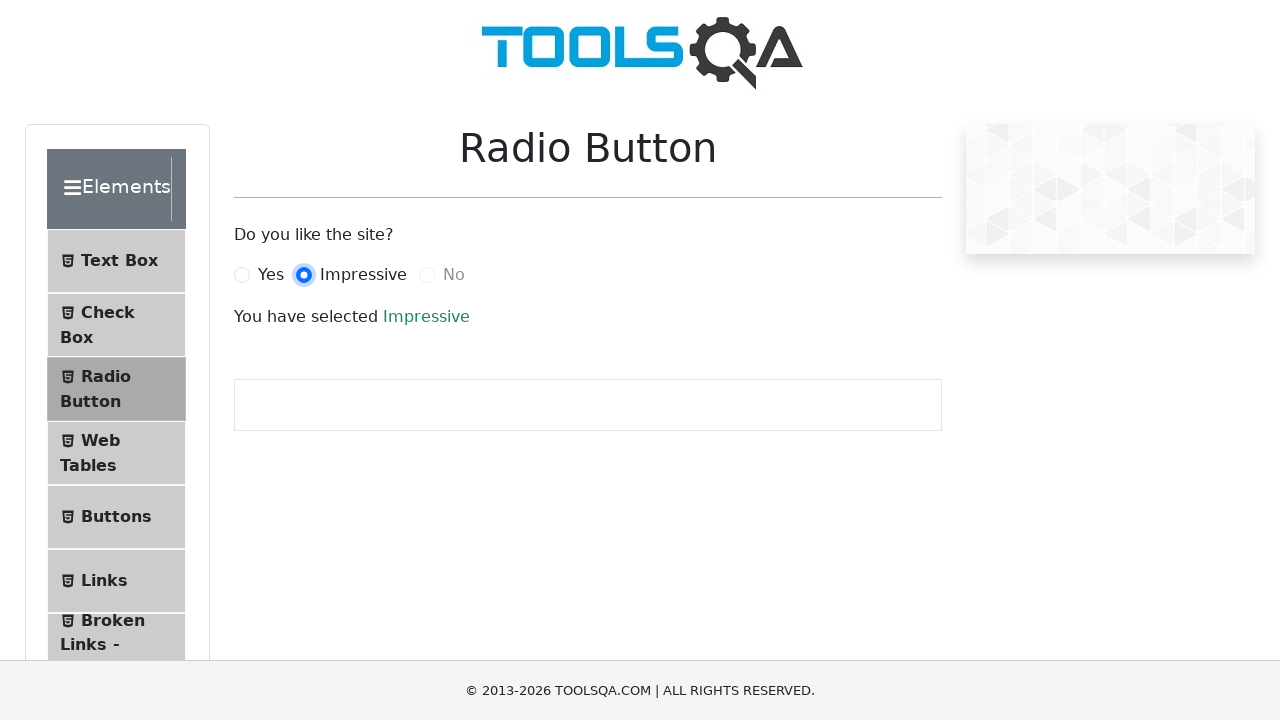

Verified confirmation message displays 'You have selected Impressive'
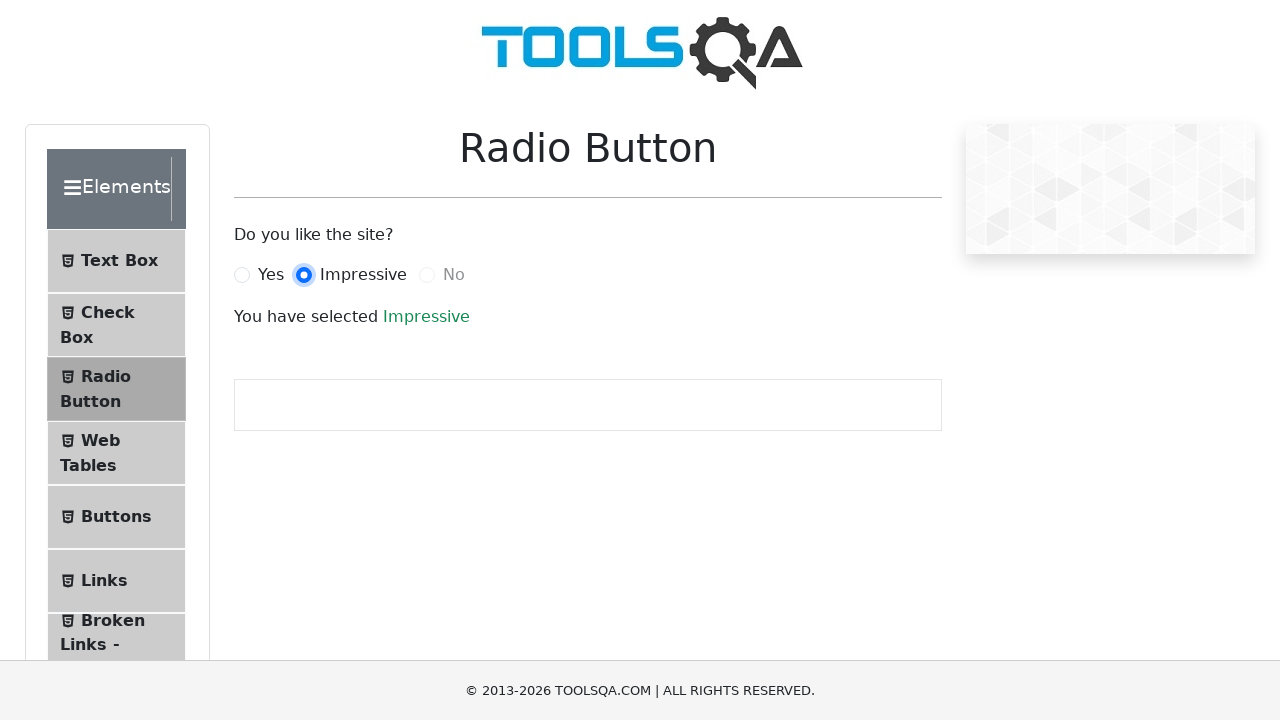

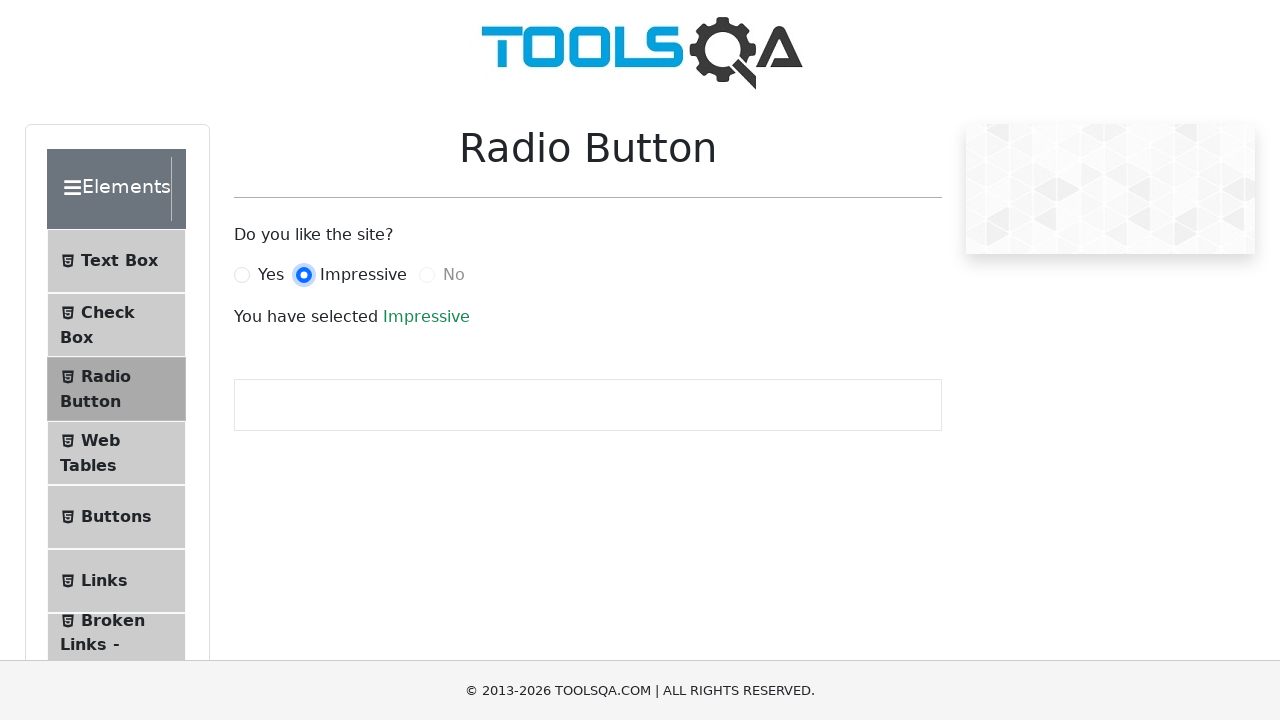